Tests keyboard input events on a training page by pressing 'S' key, then using Ctrl+A to select all and Ctrl+C to copy the content

Starting URL: https://www.training-support.net/selenium/input-events

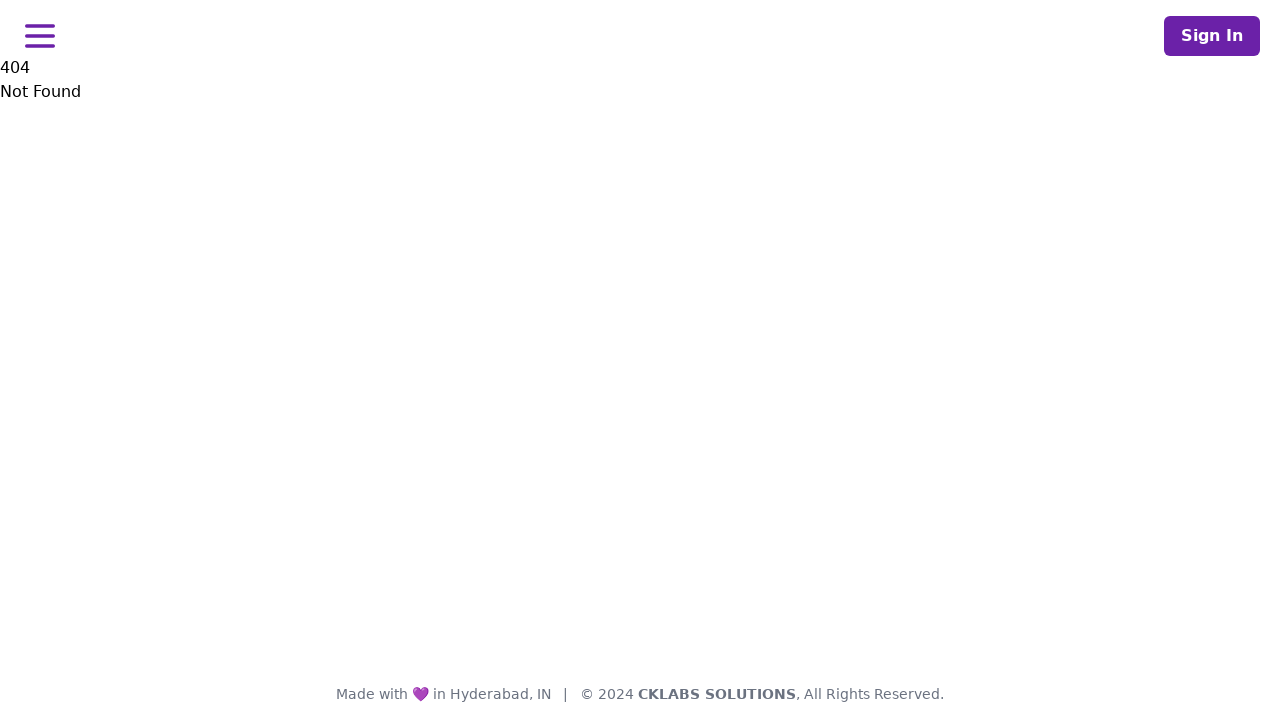

Pressed 'S' key to trigger input event
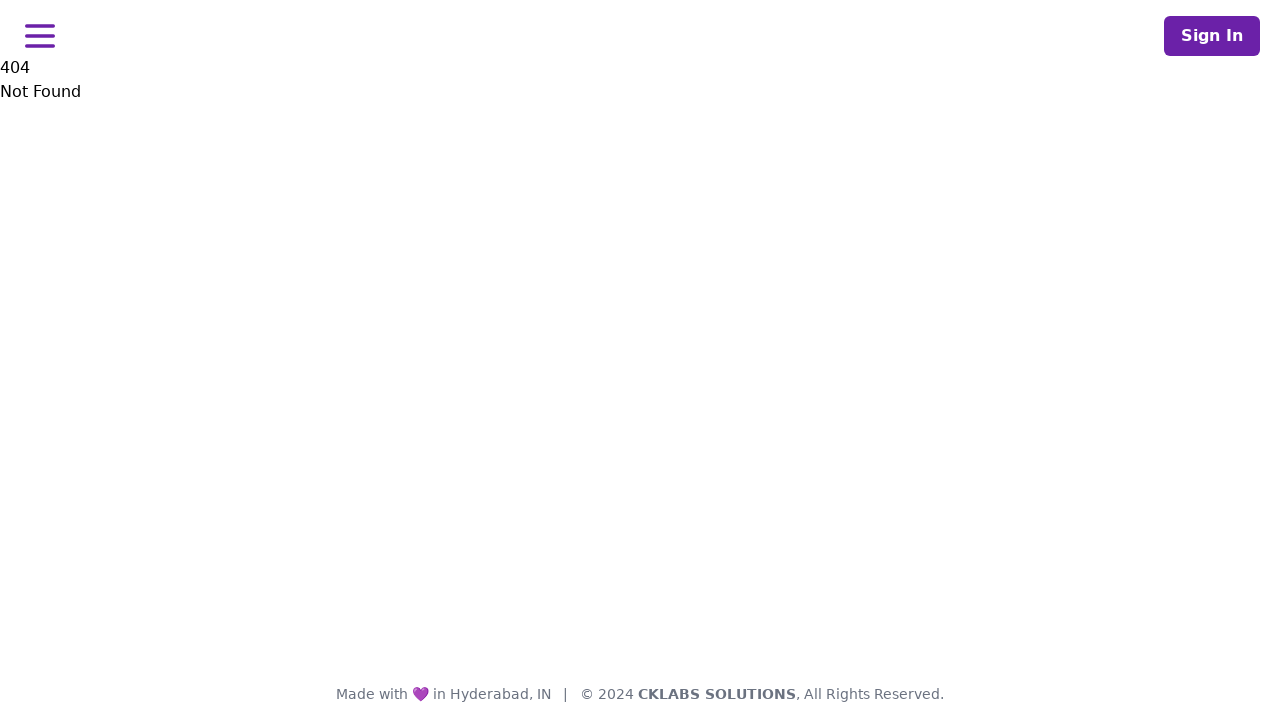

Pressed Ctrl+A to select all content
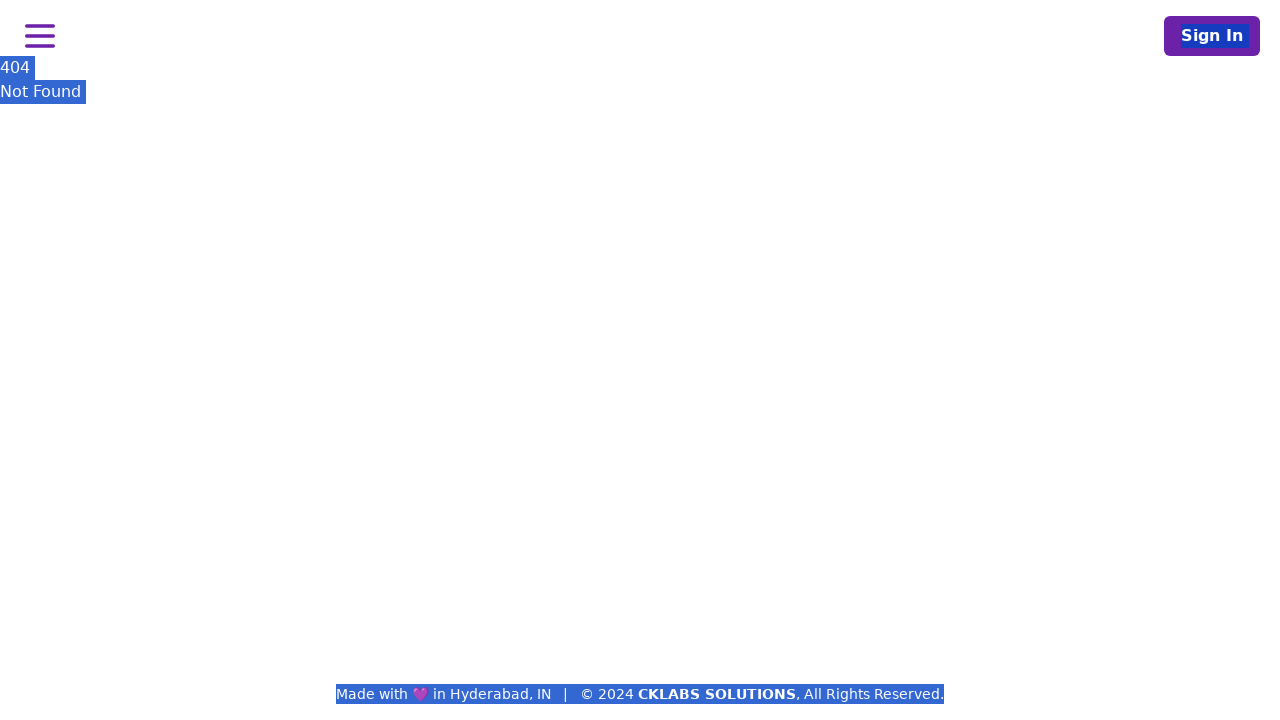

Pressed Ctrl+C to copy selected content
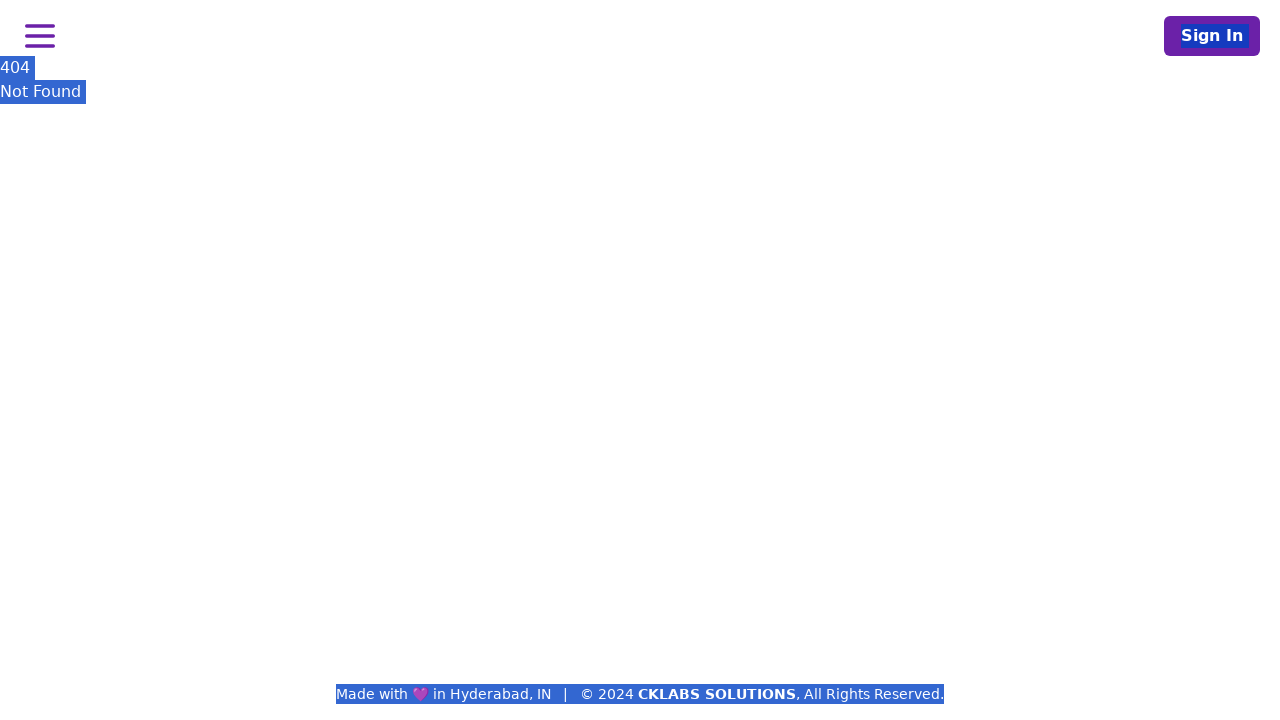

Waited 500ms for actions to be processed
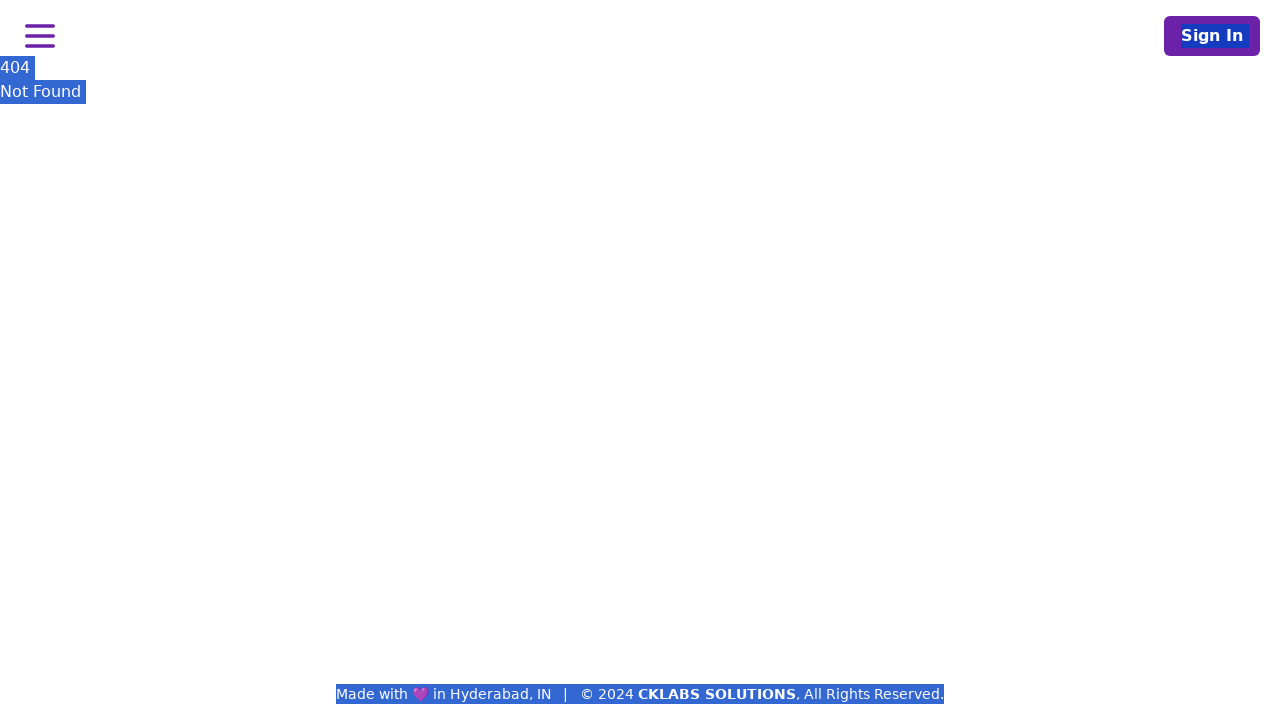

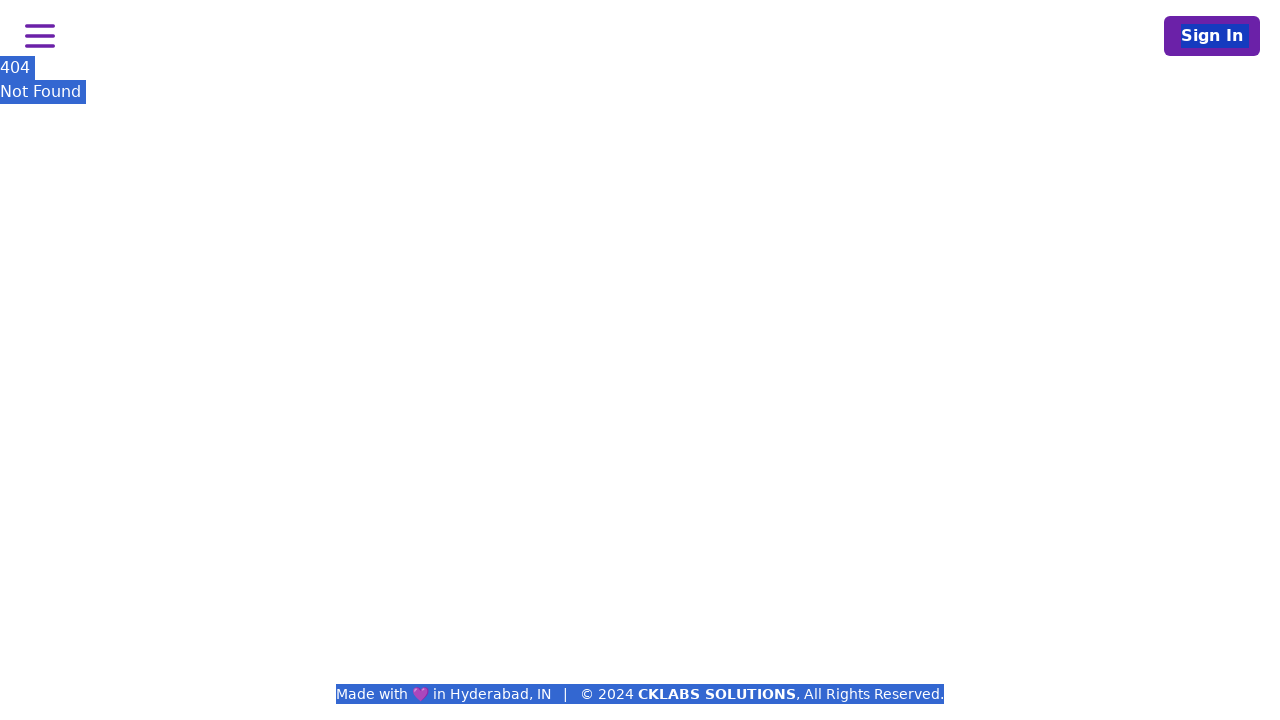